Navigates to the JavaScript alerts demo page and clicks the first button to trigger an alert

Starting URL: https://the-internet.herokuapp.com/javascript_alerts

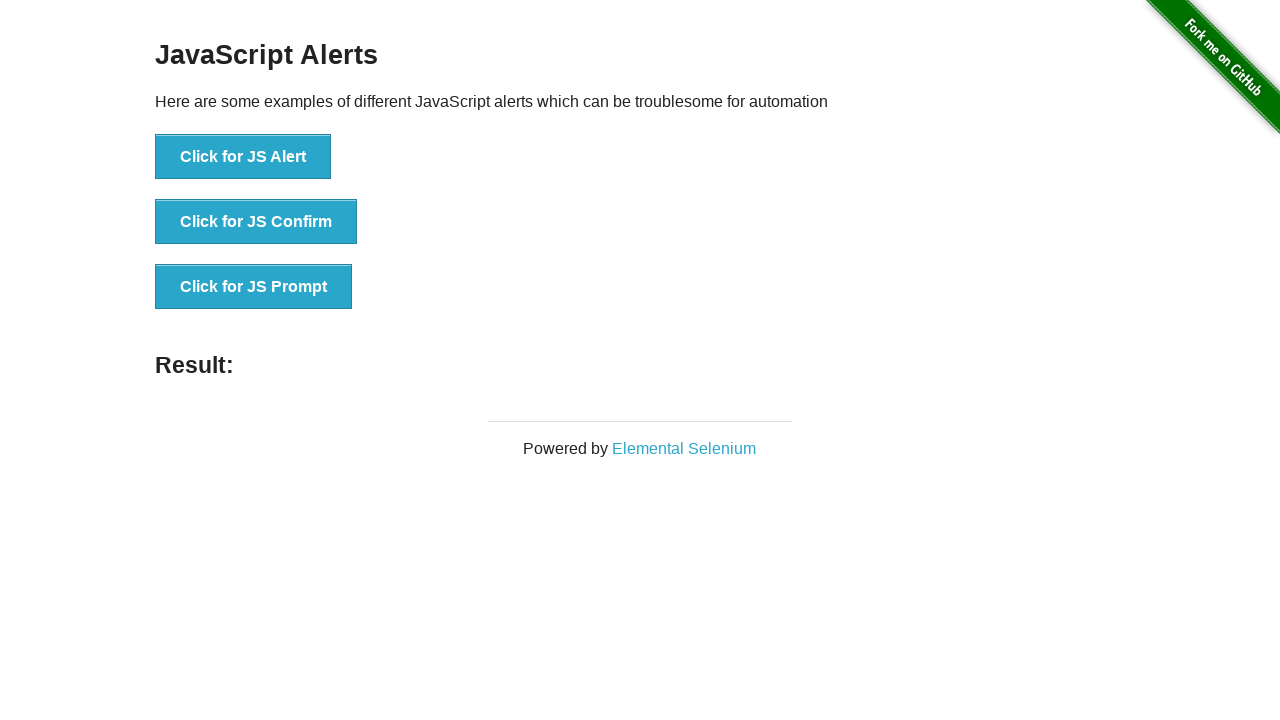

Navigated to JavaScript alerts demo page
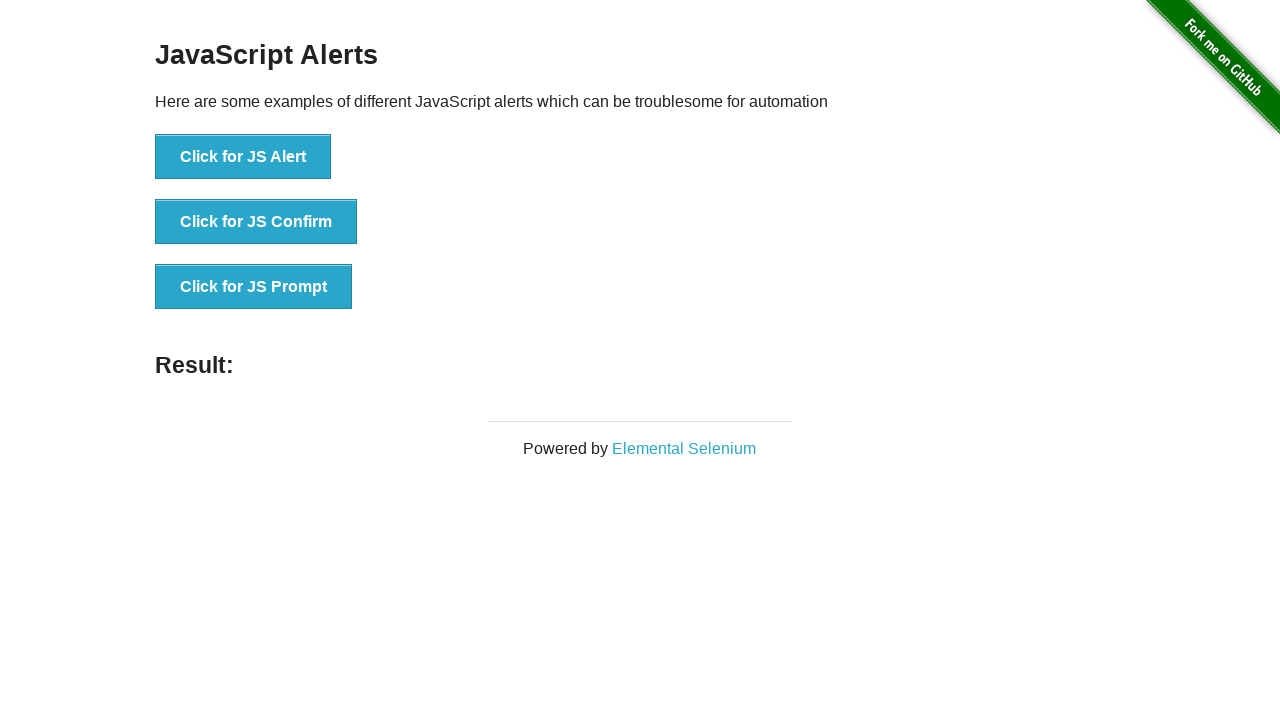

Clicked the first button to trigger alert at (243, 157) on (//button)[1]
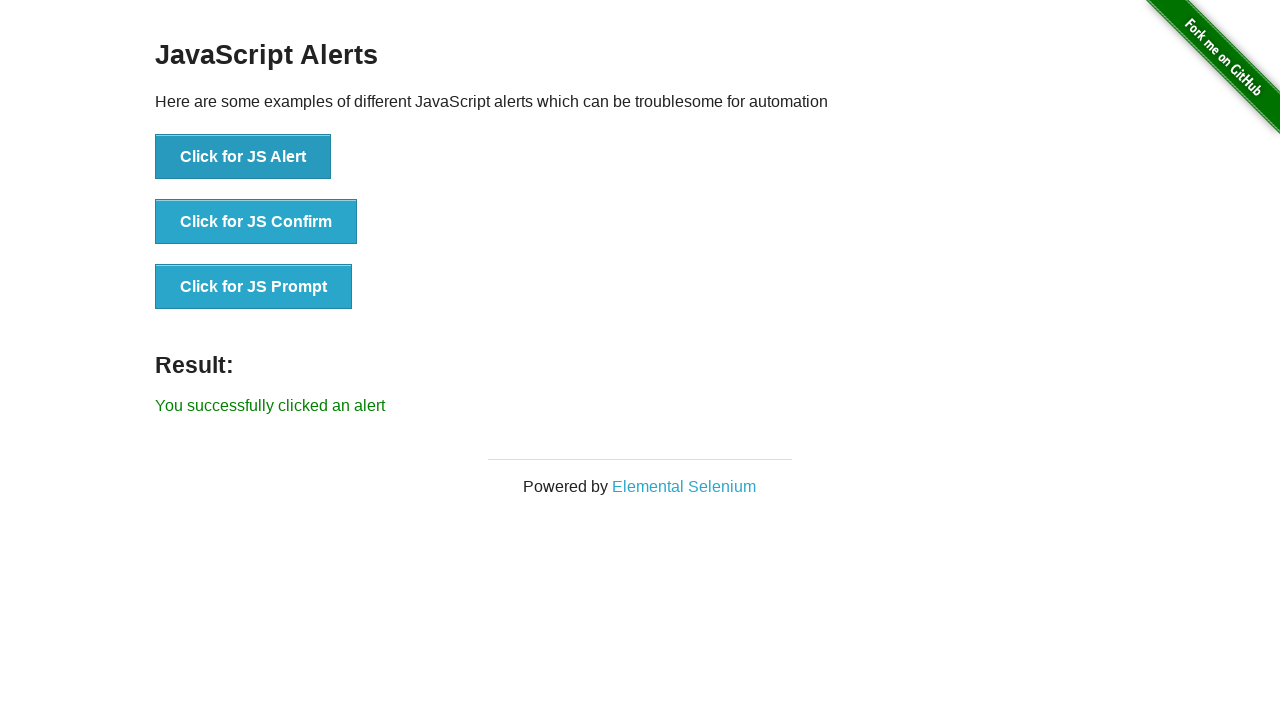

Set up dialog handler to accept alert
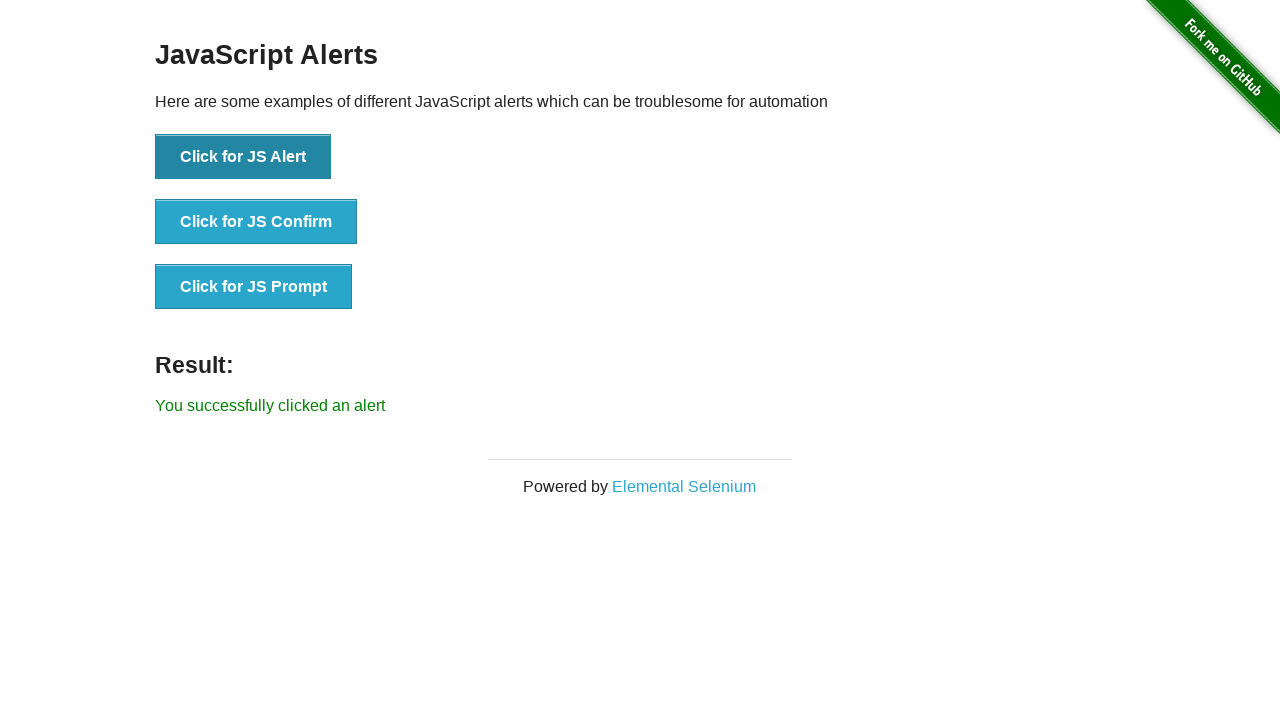

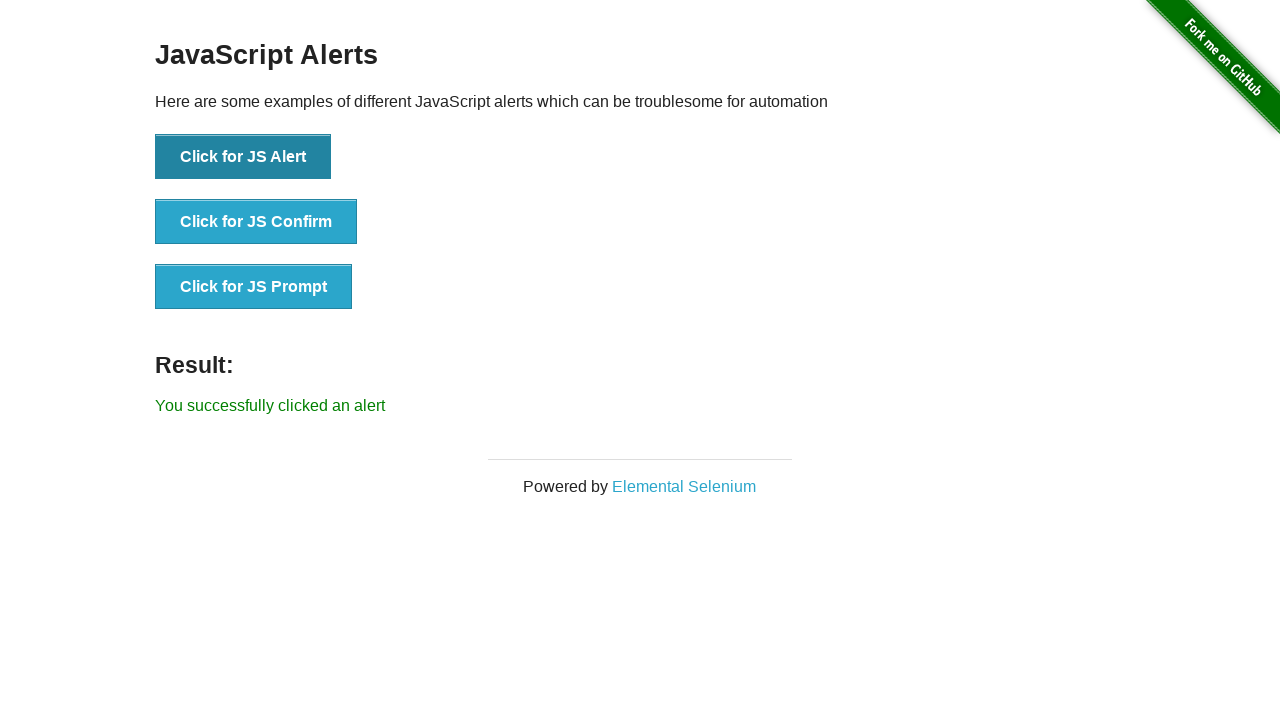